Tests scrolling to and clicking the Elemental Selenium link, then verifies the new page opens correctly

Starting URL: https://the-internet.herokuapp.com/

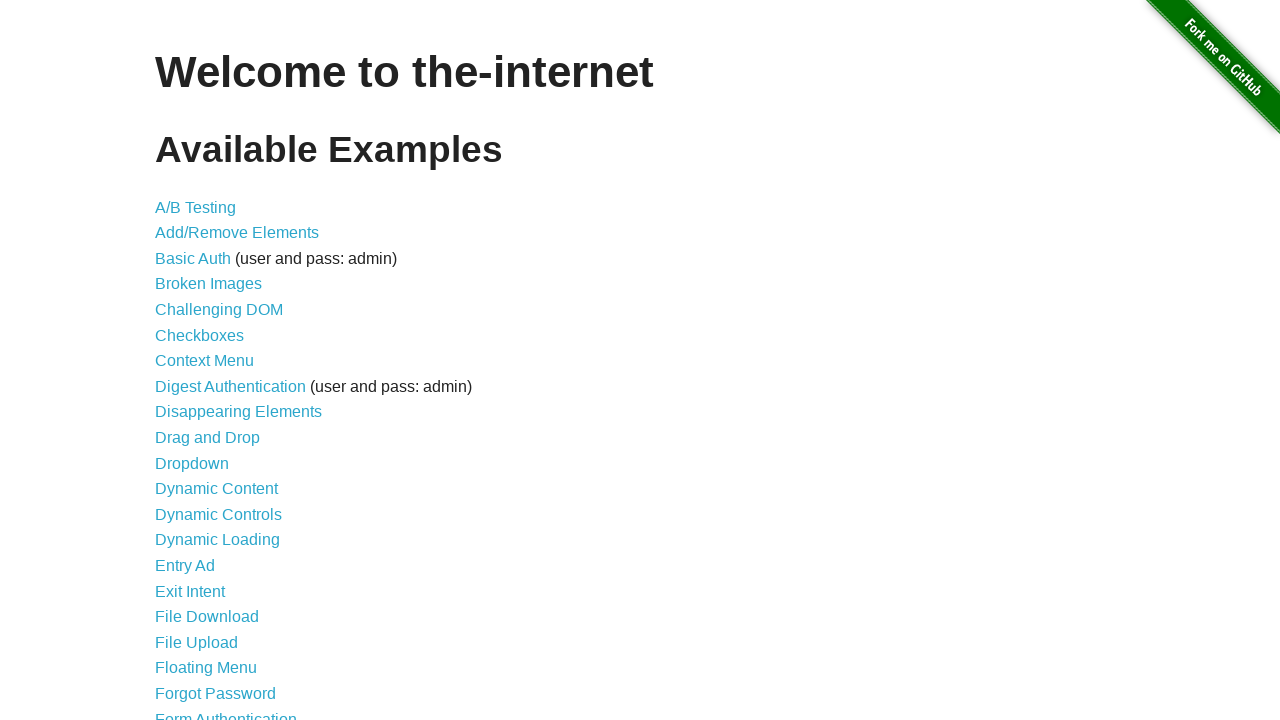

Scrolled to bottom of page to reveal Elemental Selenium link
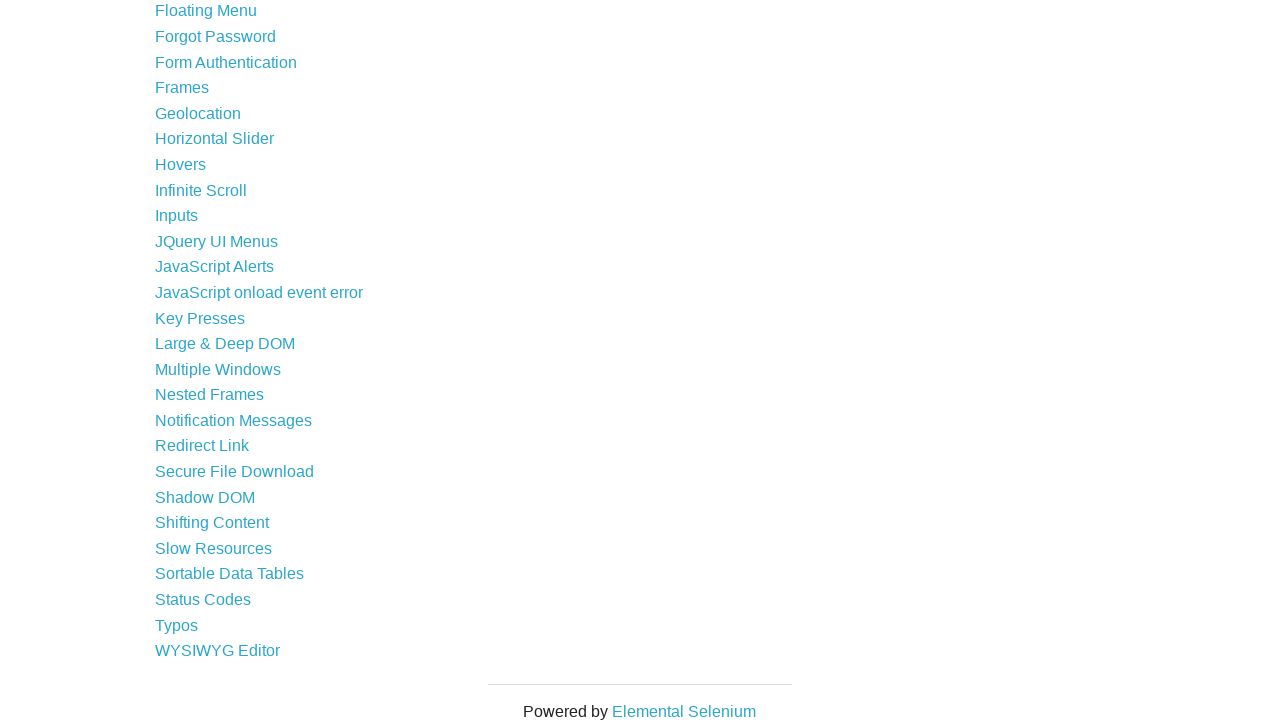

Elemental Selenium link became visible
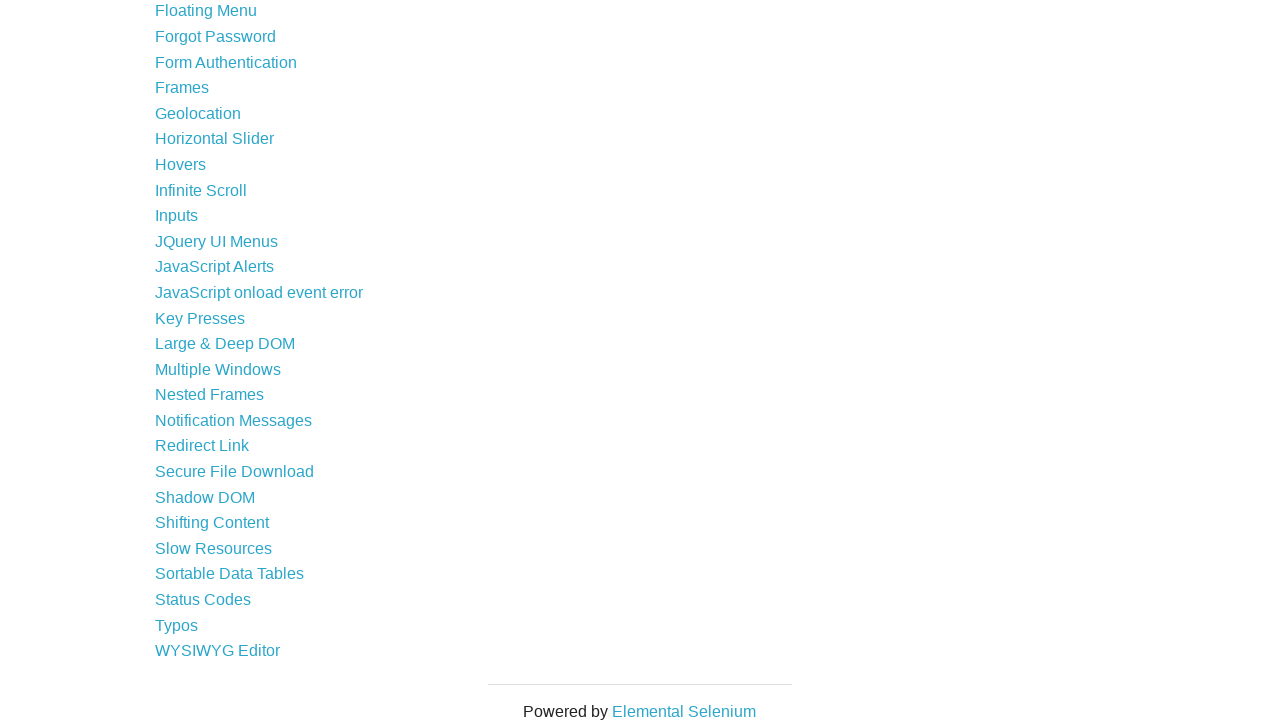

Clicked Elemental Selenium link at (684, 711) on a[href='http://elementalselenium.com/']
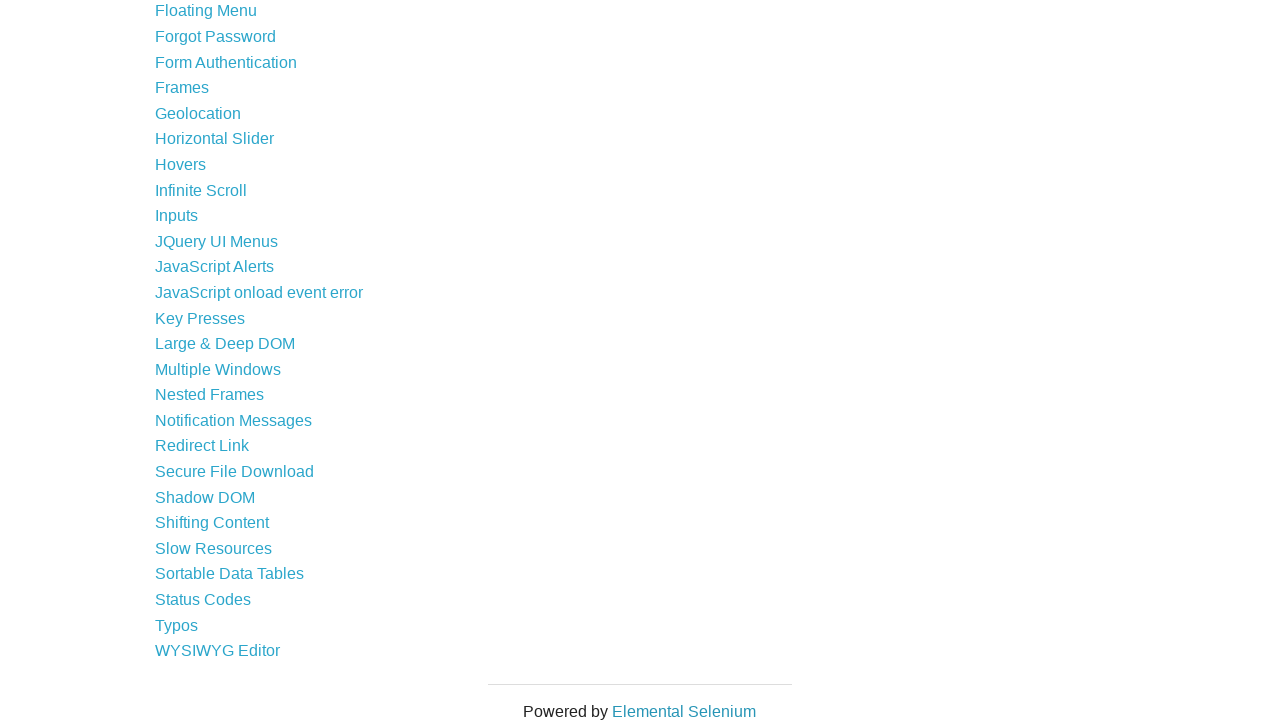

New page loaded completely
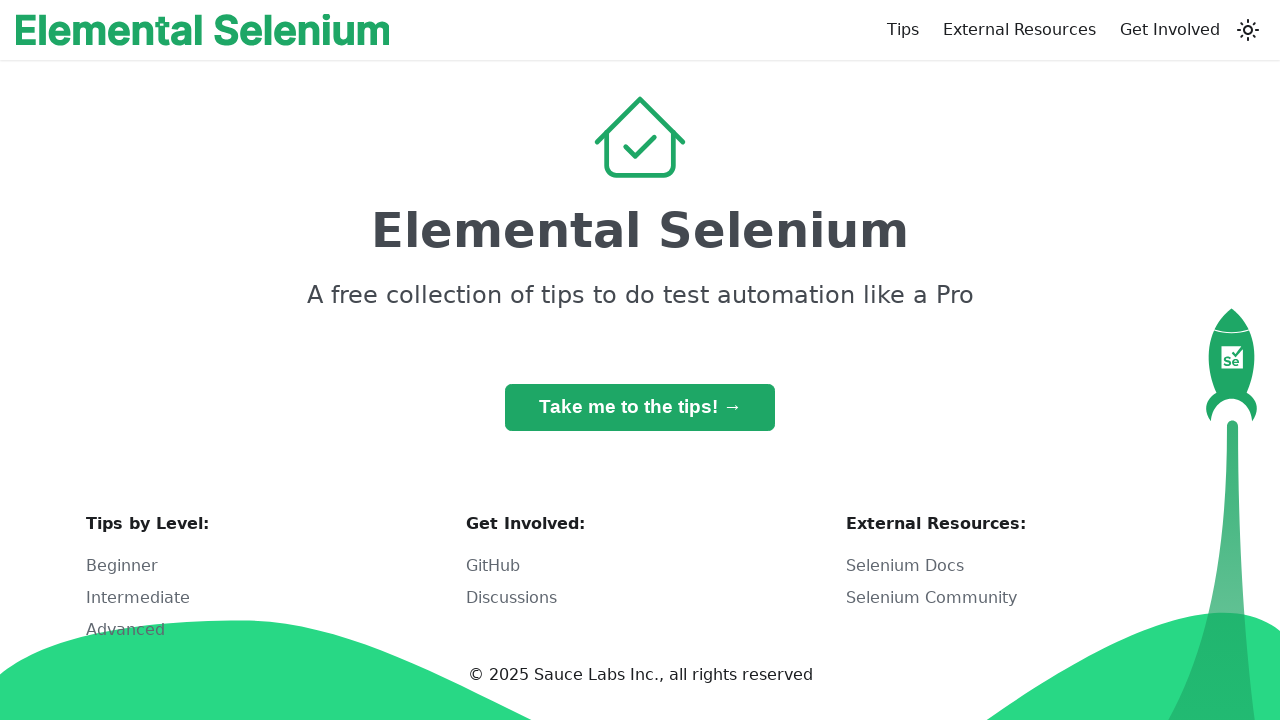

Verified new page URL is https://elementalselenium.com/
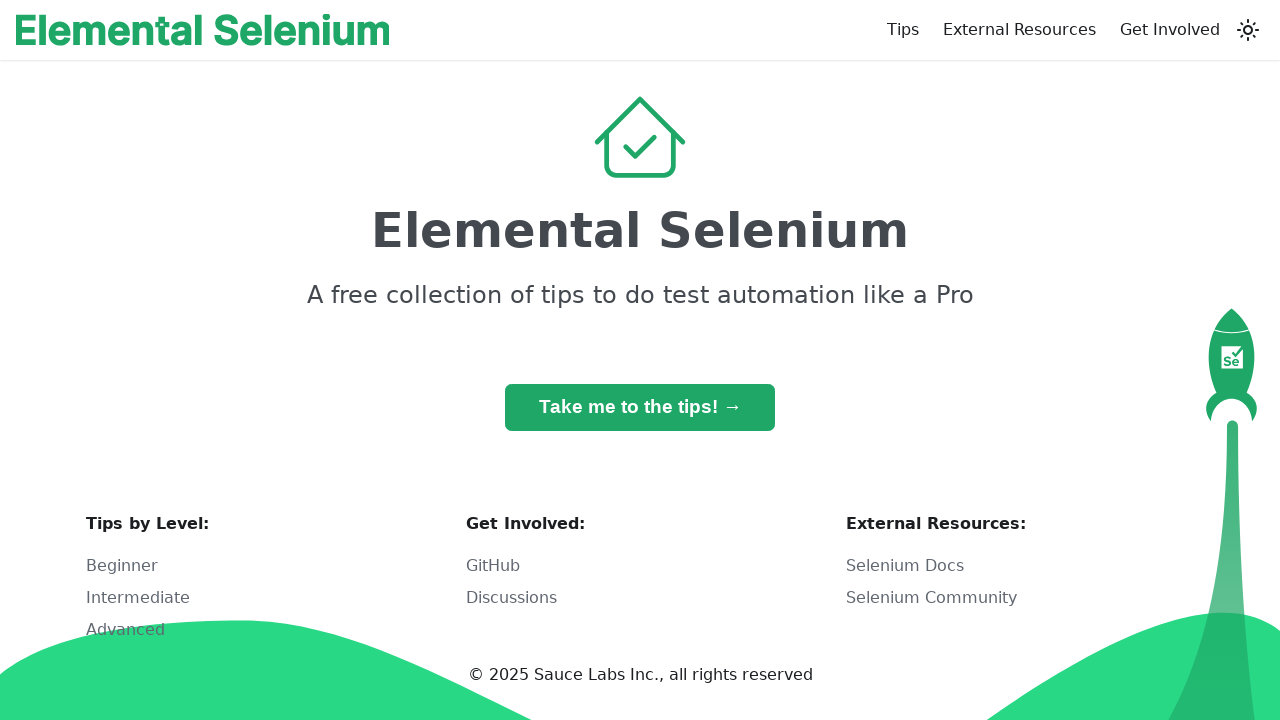

Verified page title is 'Home | Elemental Selenium'
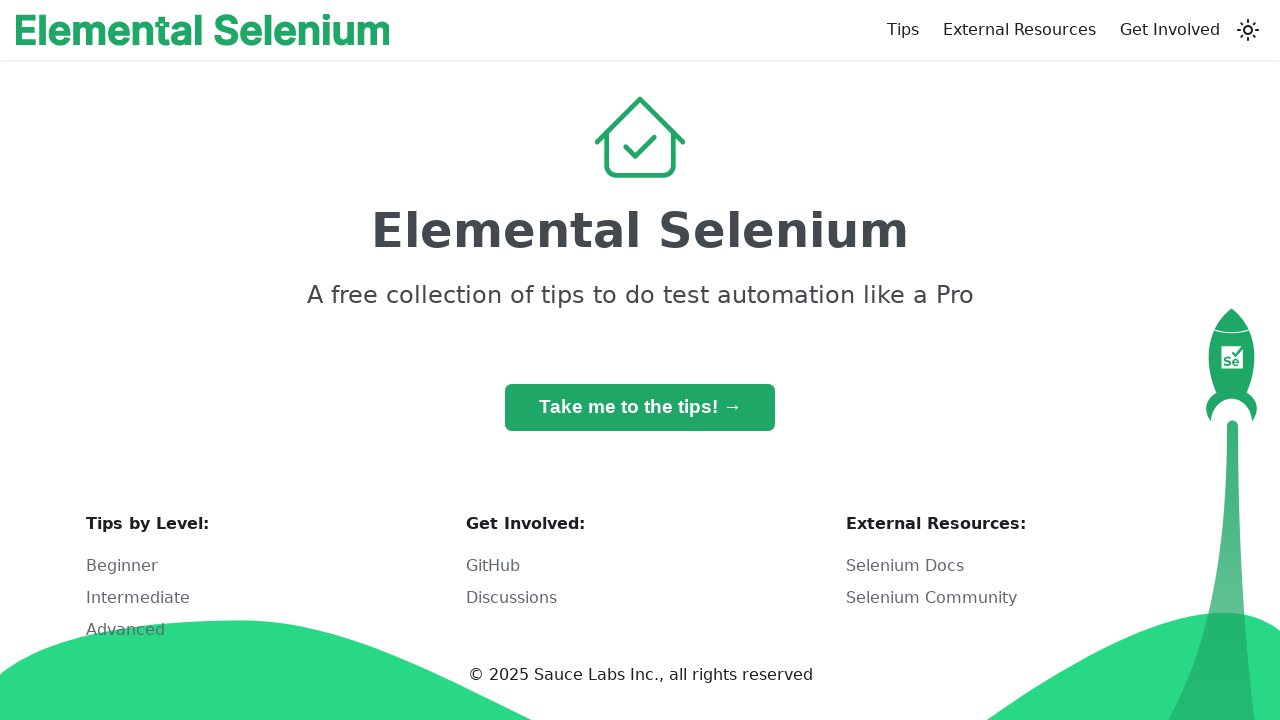

Verified h1 heading text is 'Elemental Selenium'
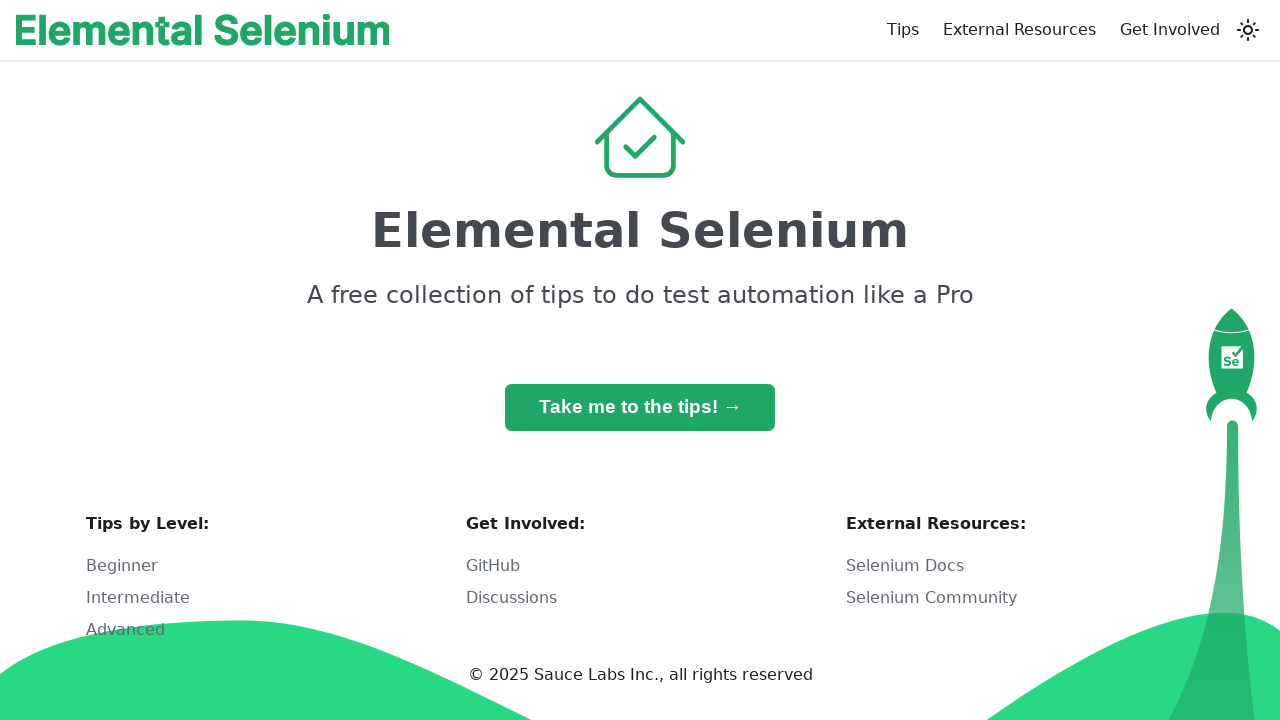

Closed the new tab
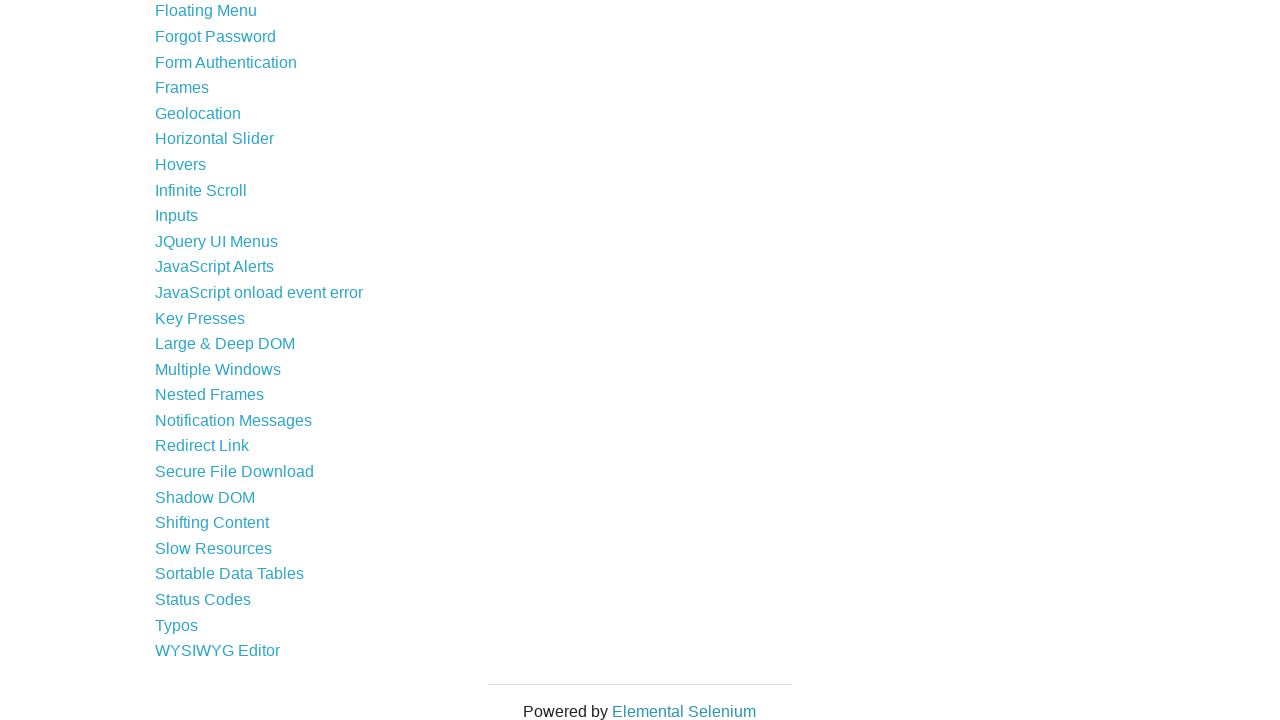

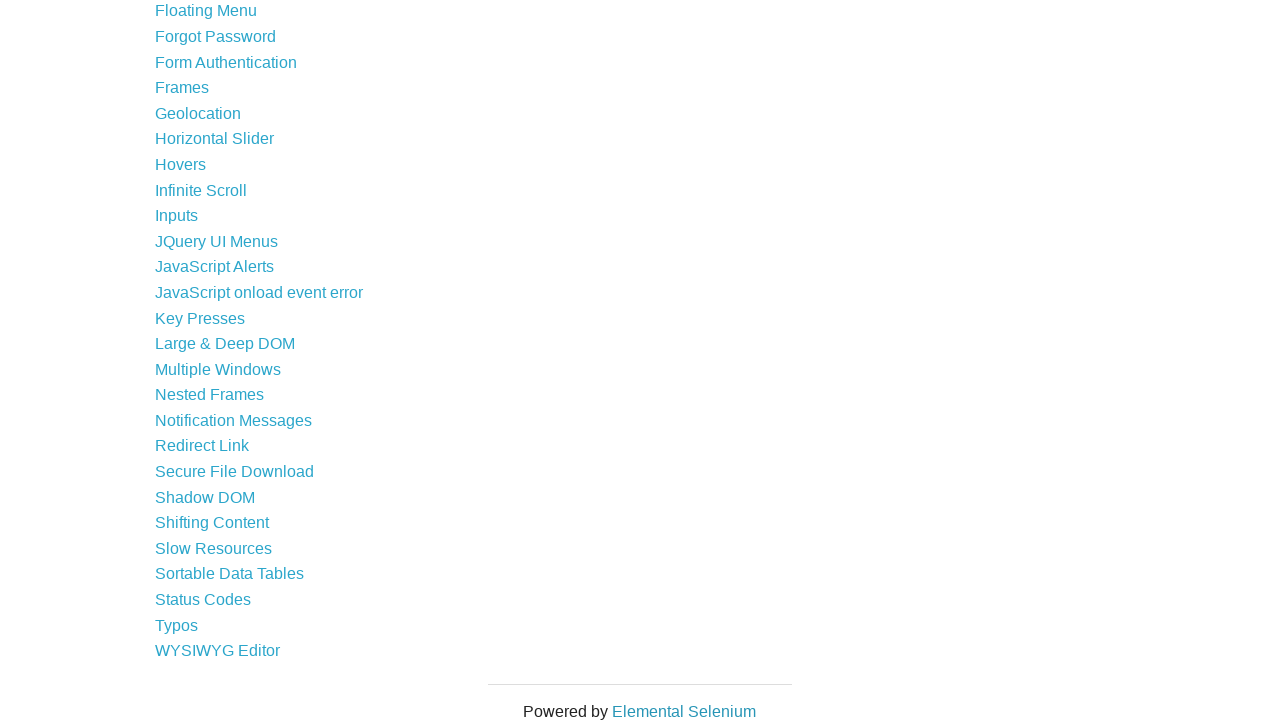